Tests form input on a frames practice page by entering a name into a text field

Starting URL: https://www.hyrtutorials.com/p/frames-practice.html

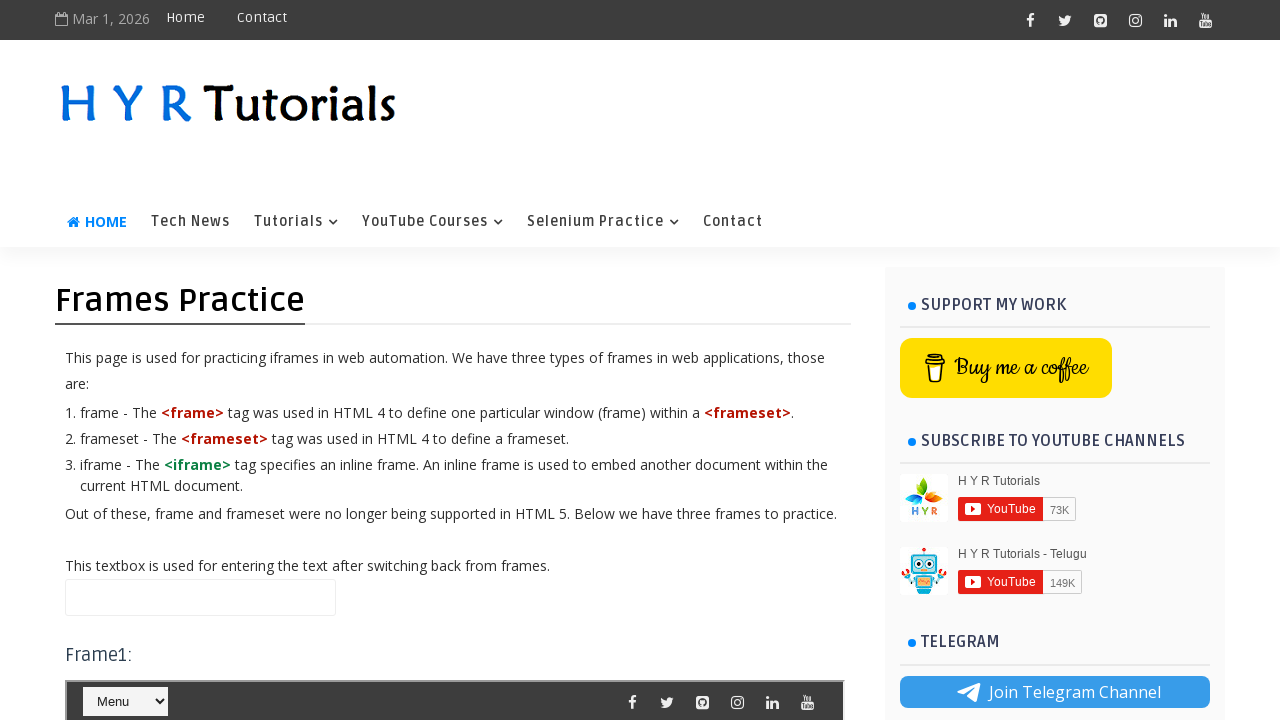

Filled name field with 'shubham' on #name
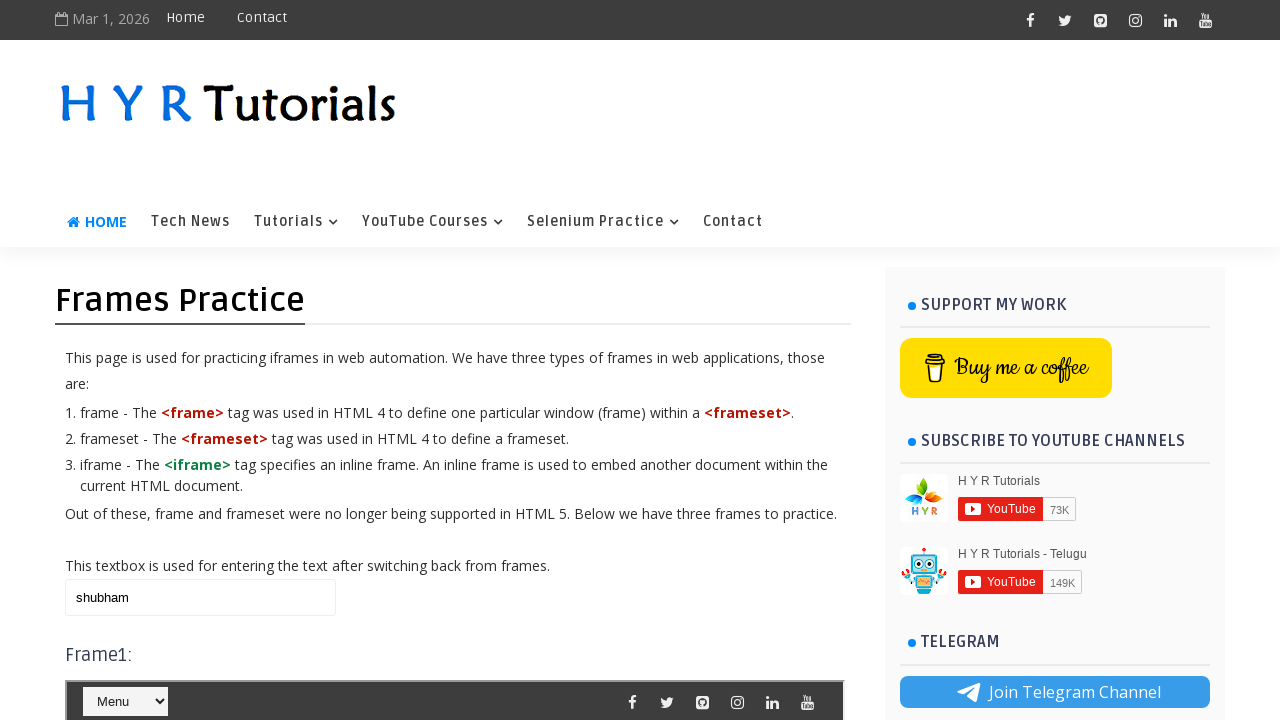

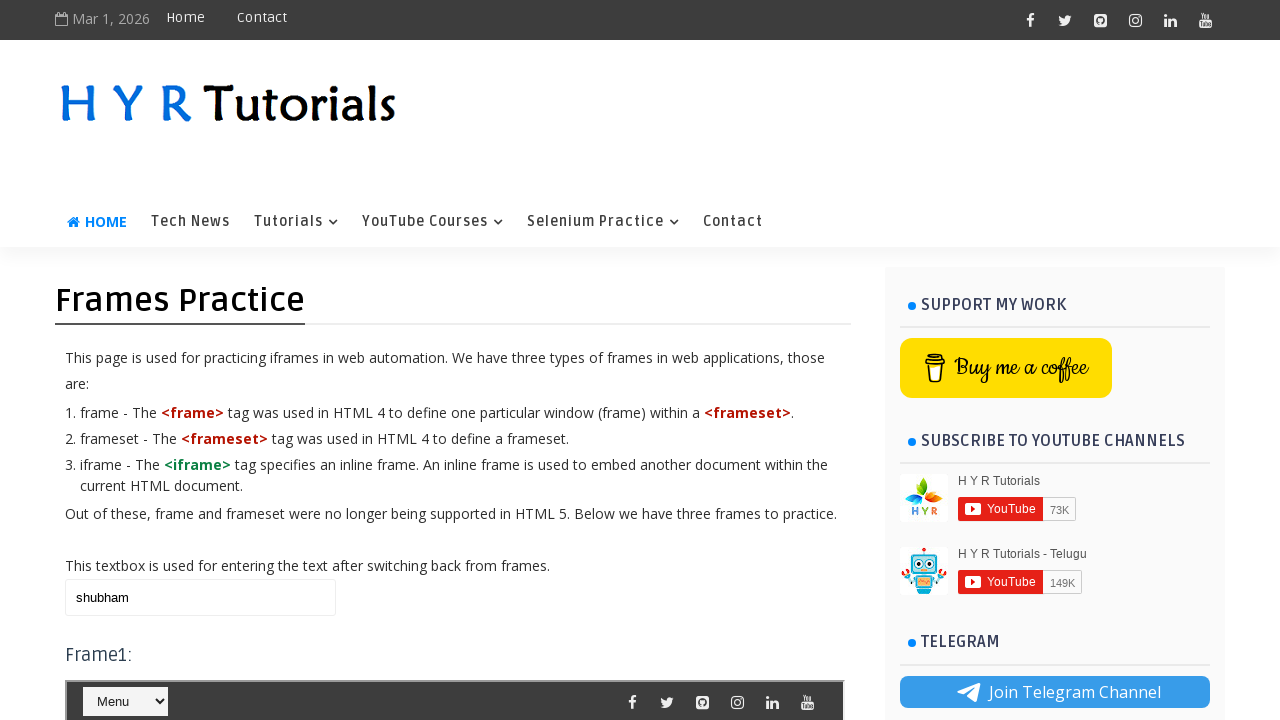